Tests sorting the Due column on table2 using semantic class-based selectors for better cross-browser compatibility.

Starting URL: http://the-internet.herokuapp.com/tables

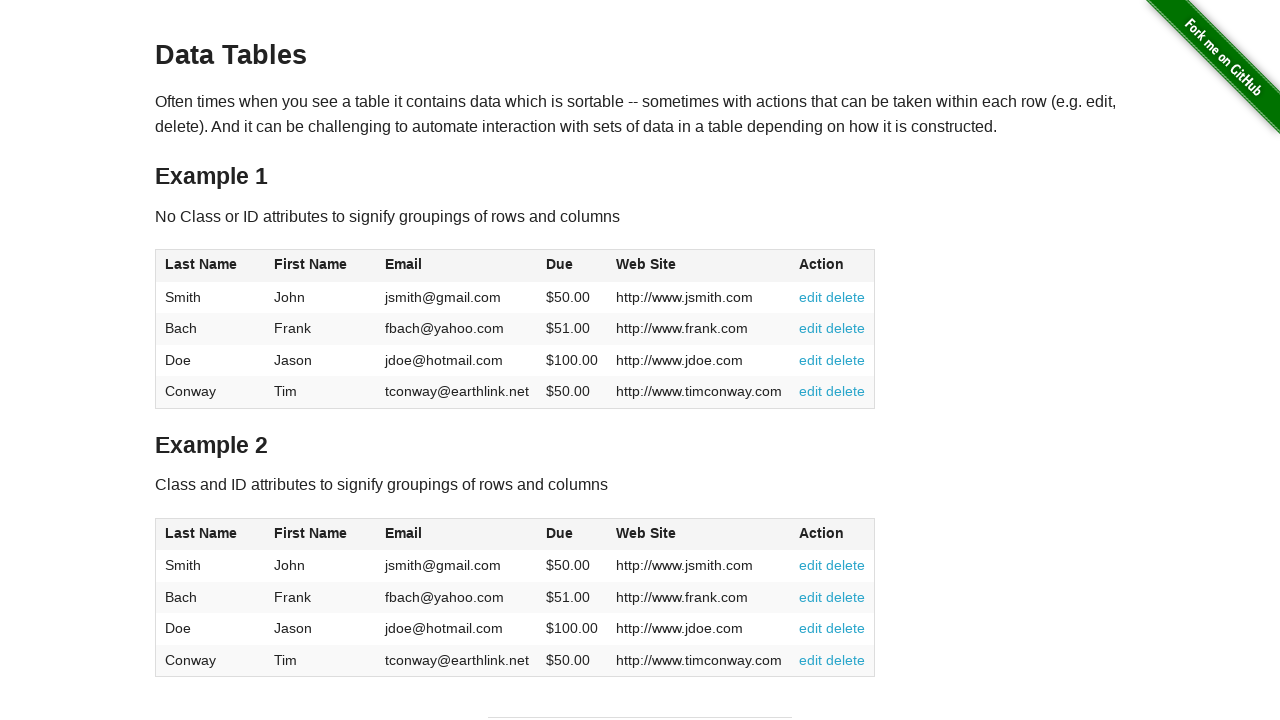

Clicked Due column header on table2 using class selector at (560, 533) on #table2 thead .dues
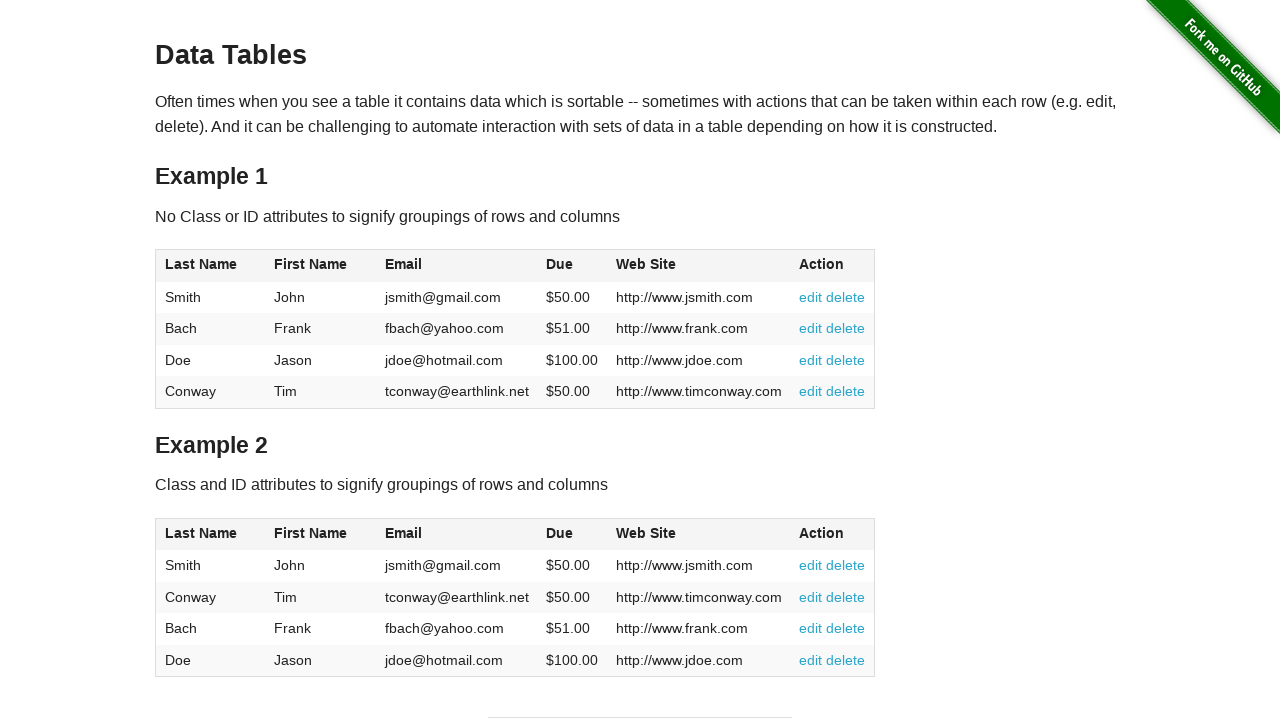

Table2 body data loaded after Due column sort
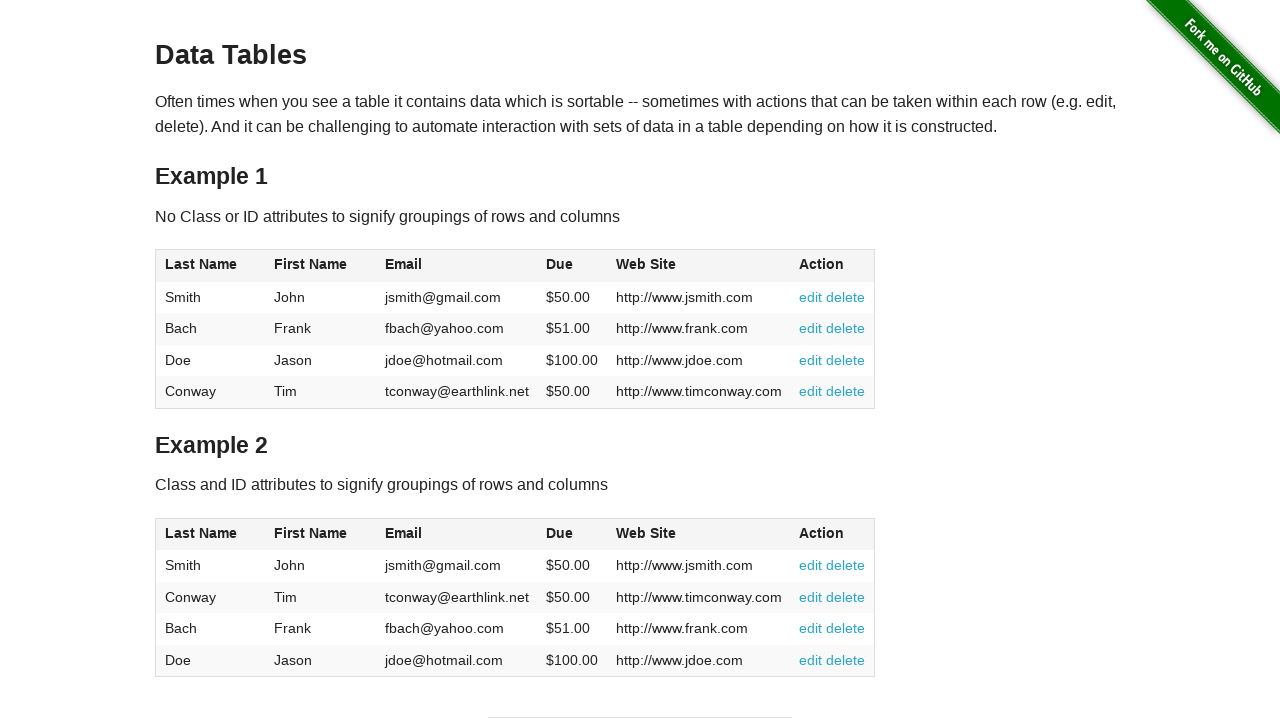

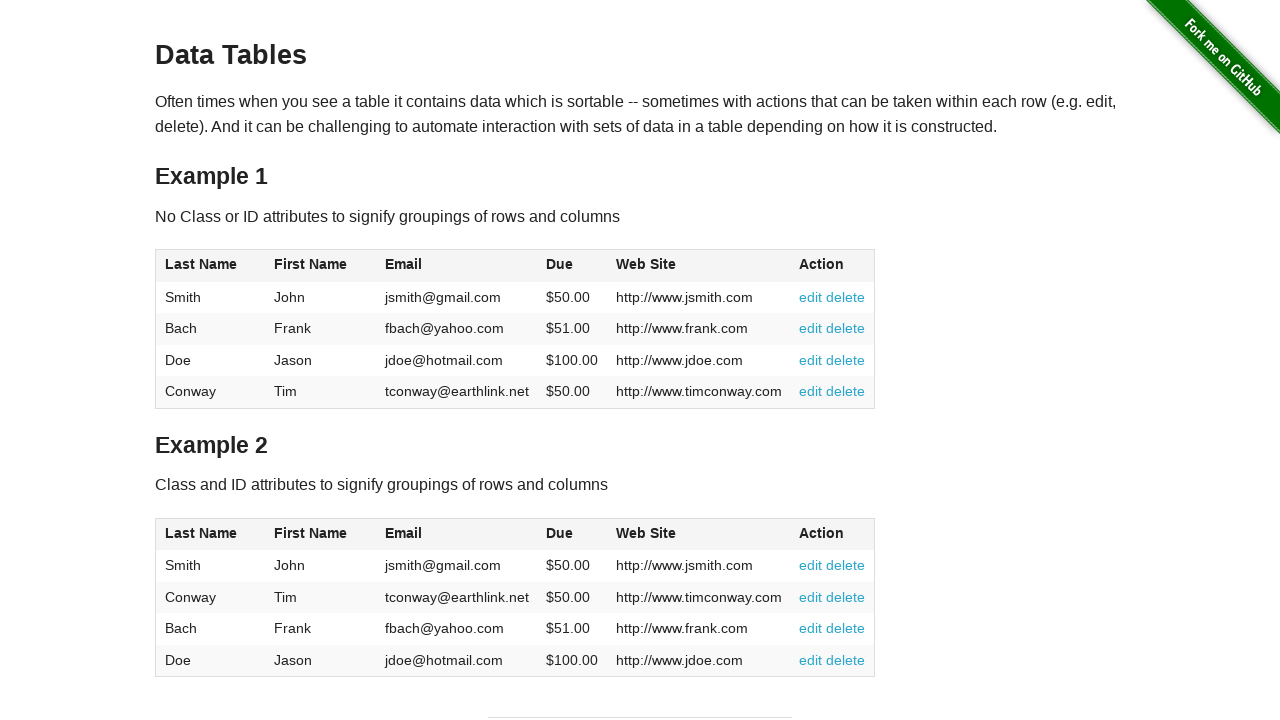